Tests a registration form by navigating to a register page, filling out all form fields including username, email, gender, hobbies, interests, country, date of birth, bio, and newsletter subscription, then submitting the form.

Starting URL: https://material.playwrightvn.com/

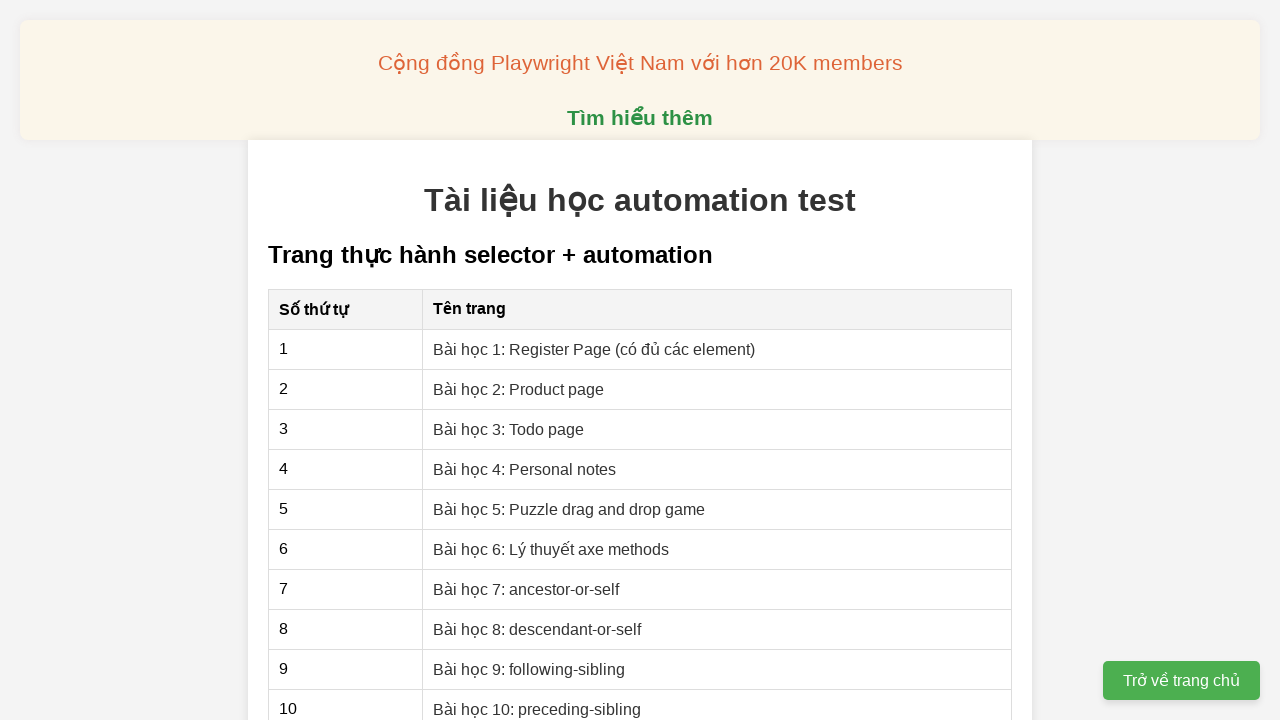

Clicked on 'Bài 1: Register Page' link at (594, 349) on xpath=//a[@href='01-xpath-register-page.html']
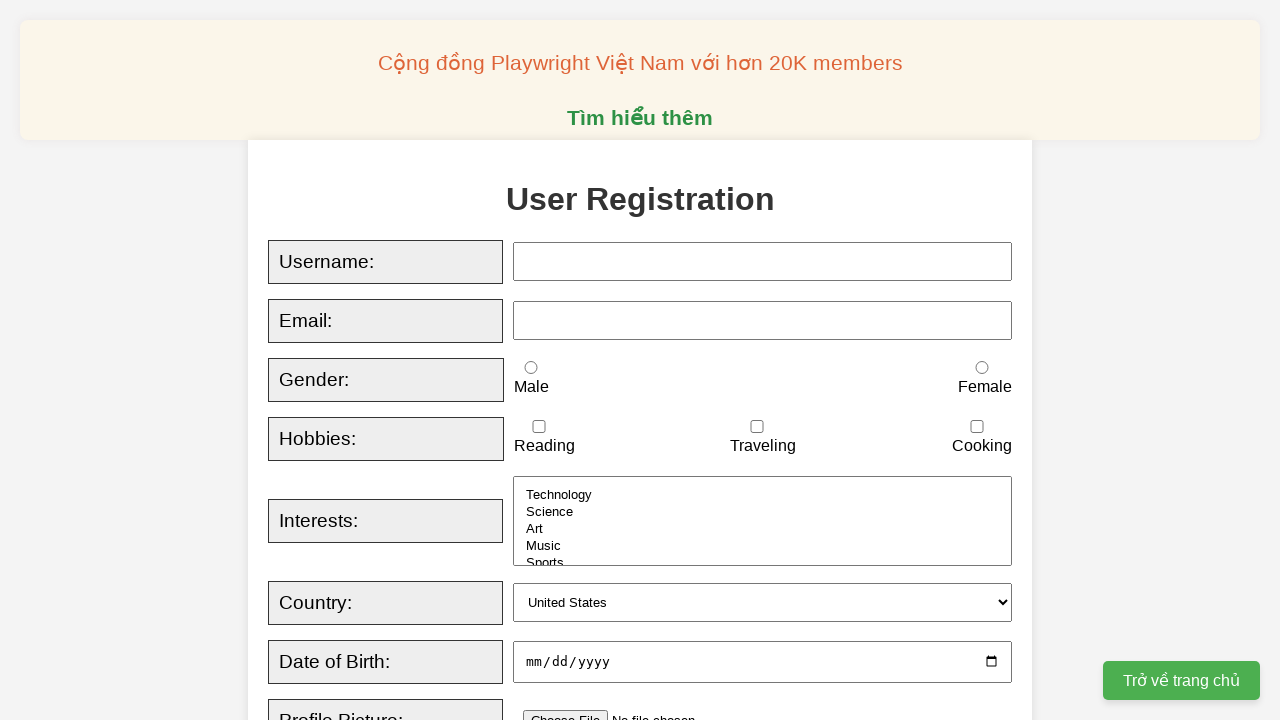

Filled username field with 'Sarah Thompson' on xpath=//input[@id='username']
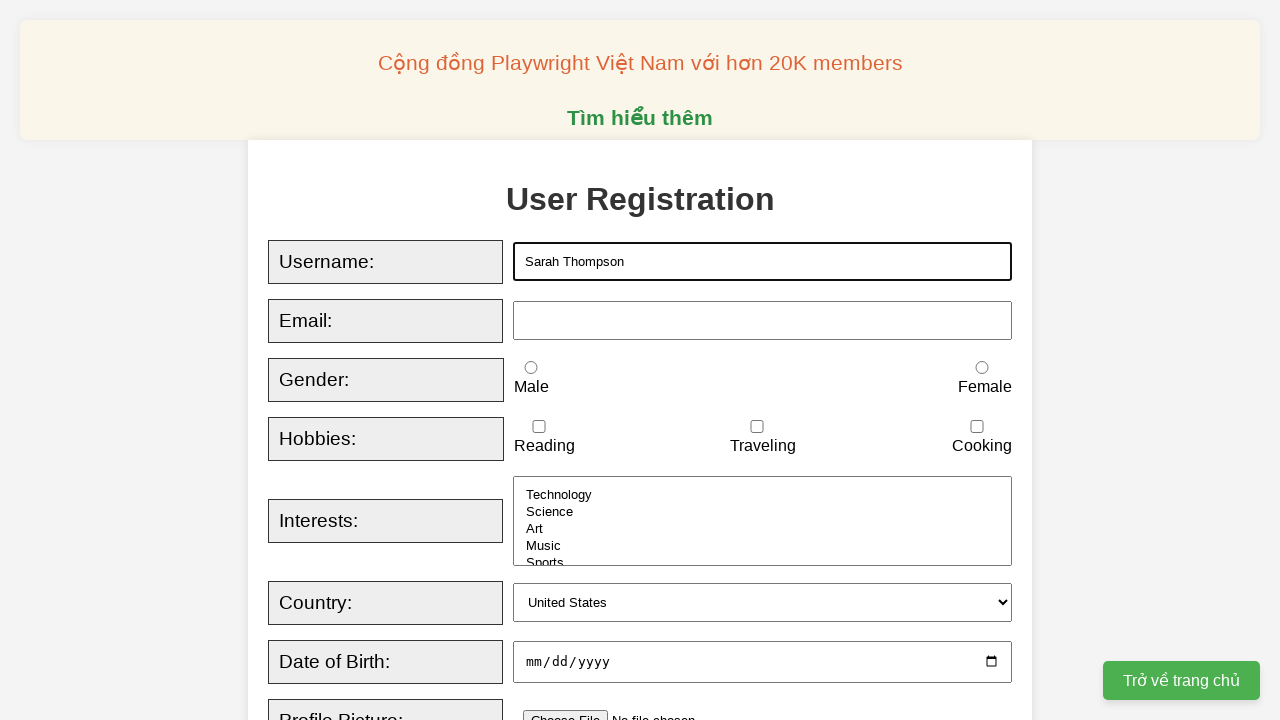

Filled email field with 'sarah.thompson@example.com' on xpath=//input[@id='email']
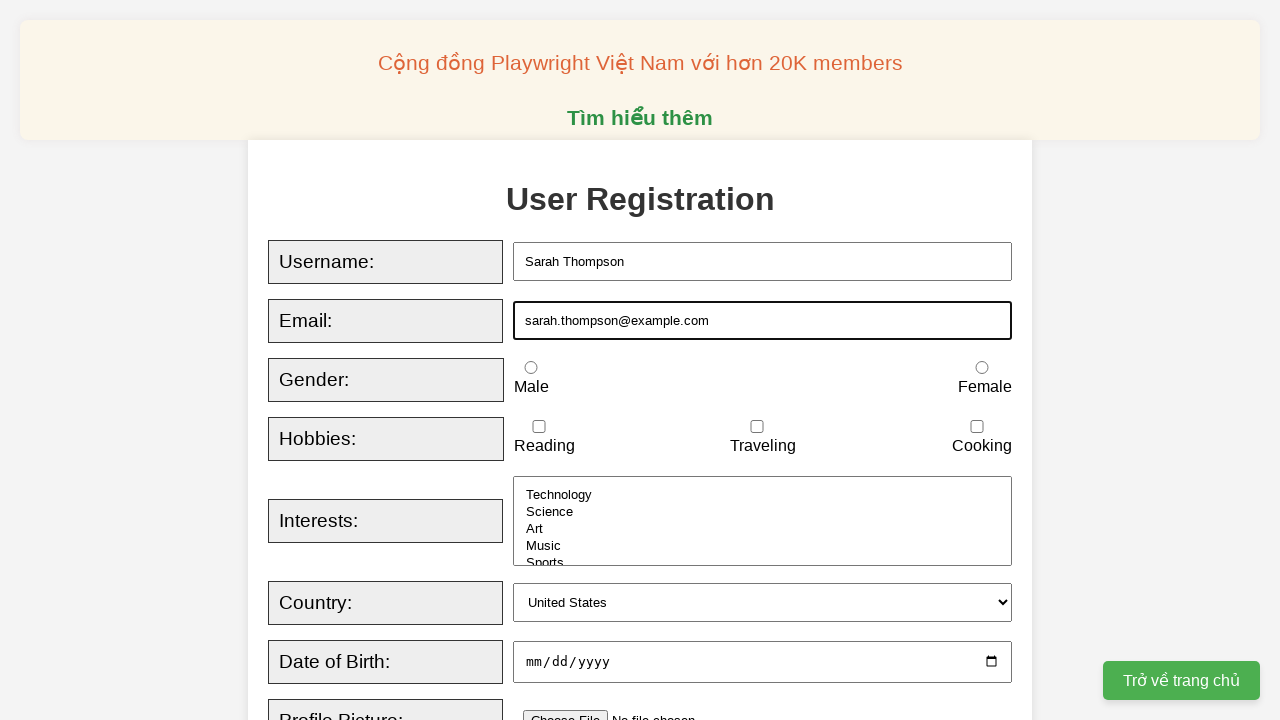

Selected female gender option at (982, 368) on xpath=//input[@id='female']
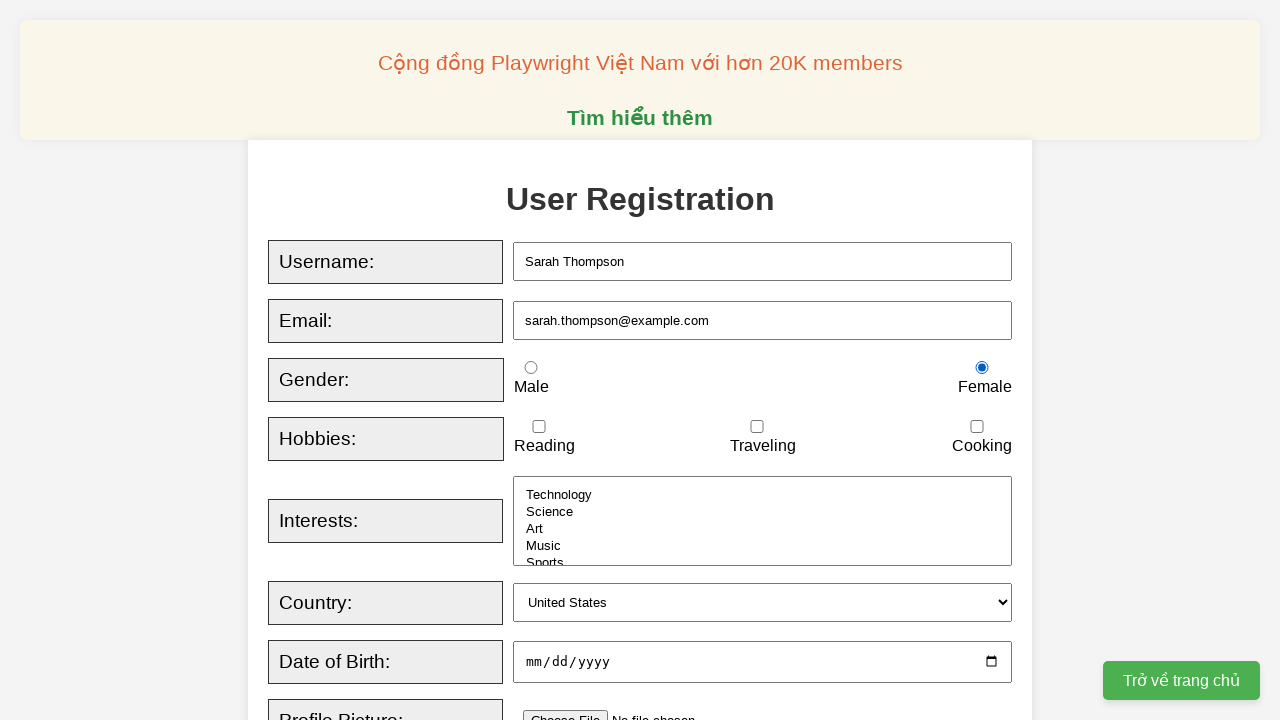

Checked reading hobby at (539, 427) on xpath=//input[@id='reading']
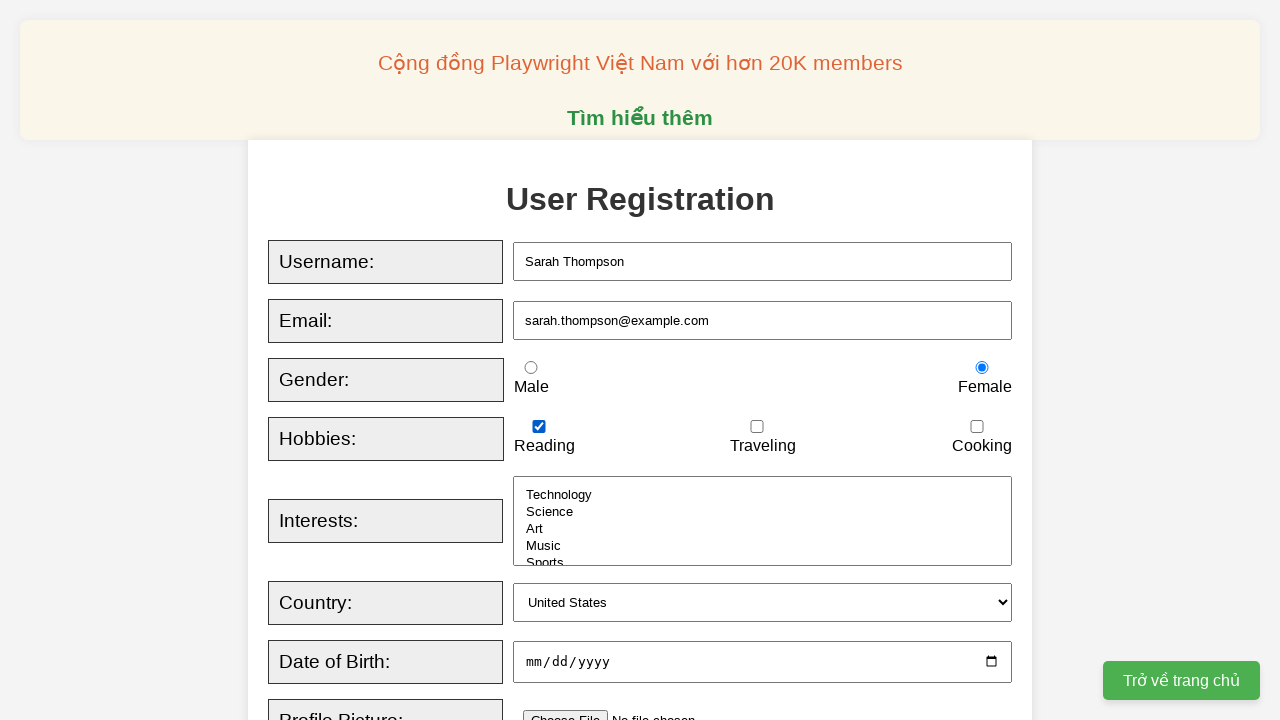

Selected 'art' from interests dropdown on xpath=//select[@id='interests']
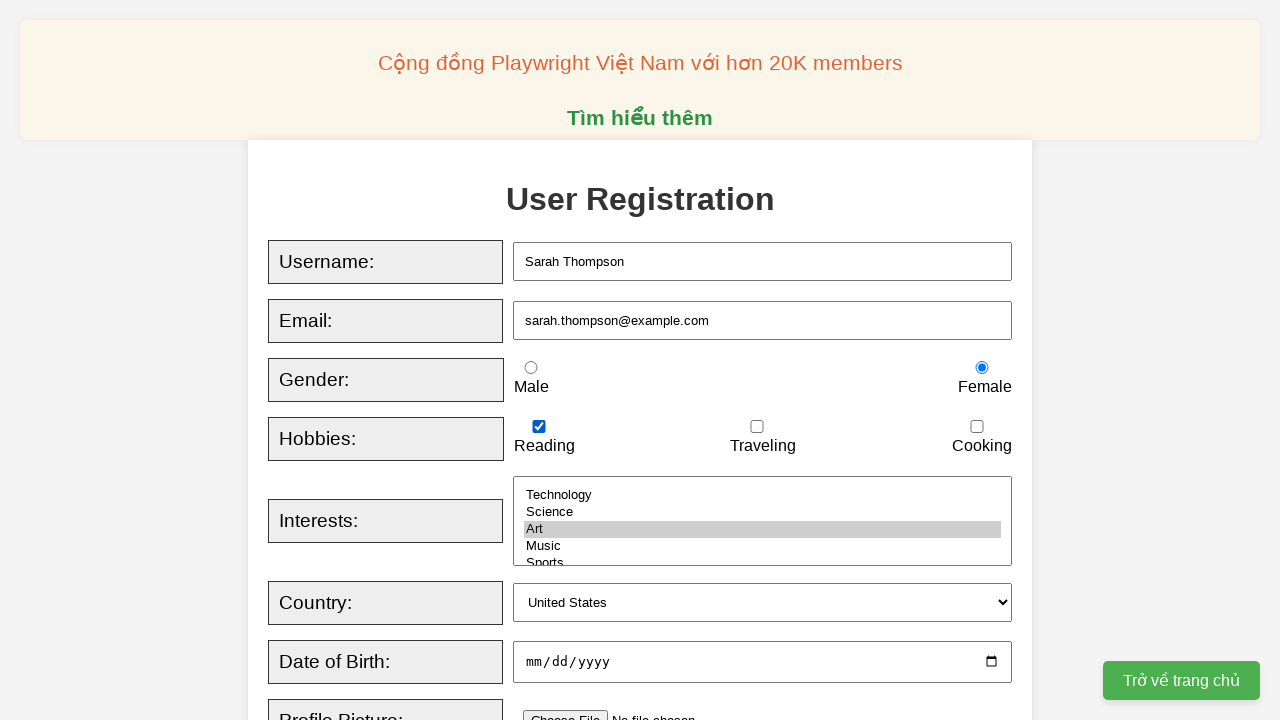

Selected 'canada' from country dropdown on xpath=//select[@id='country']
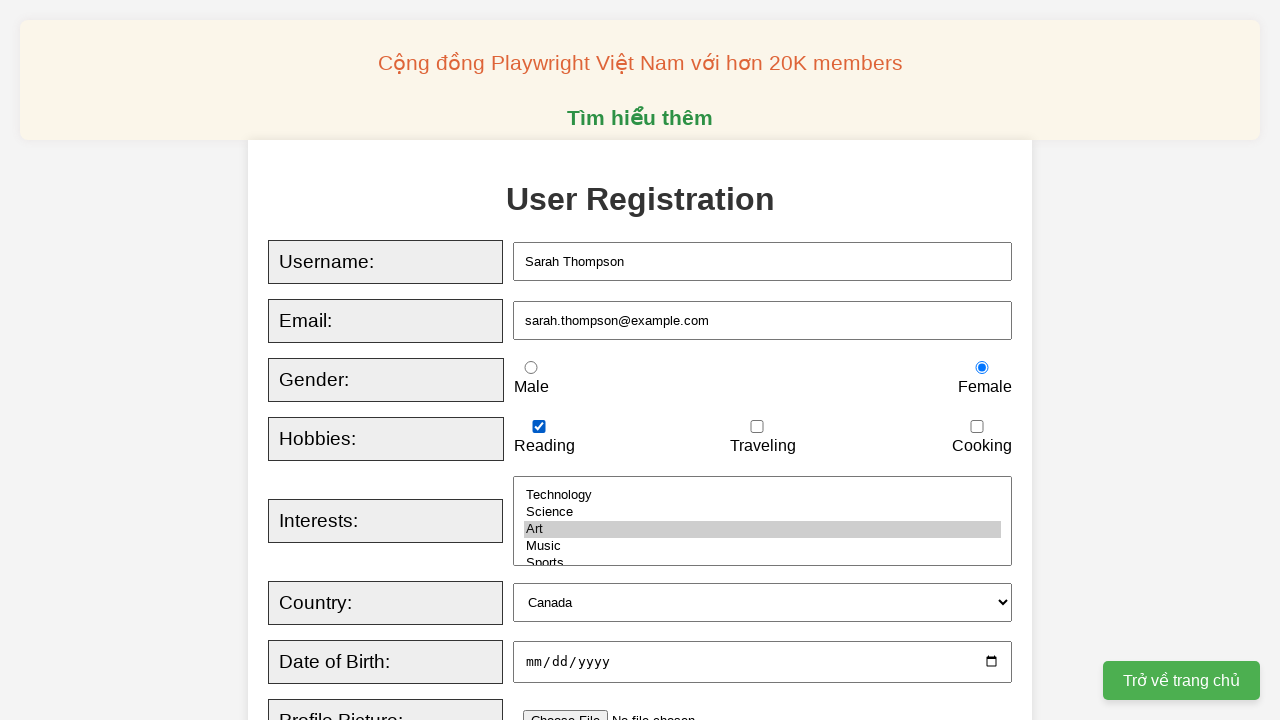

Filled date of birth with '1998-07-15' on xpath=//input[@id='dob']
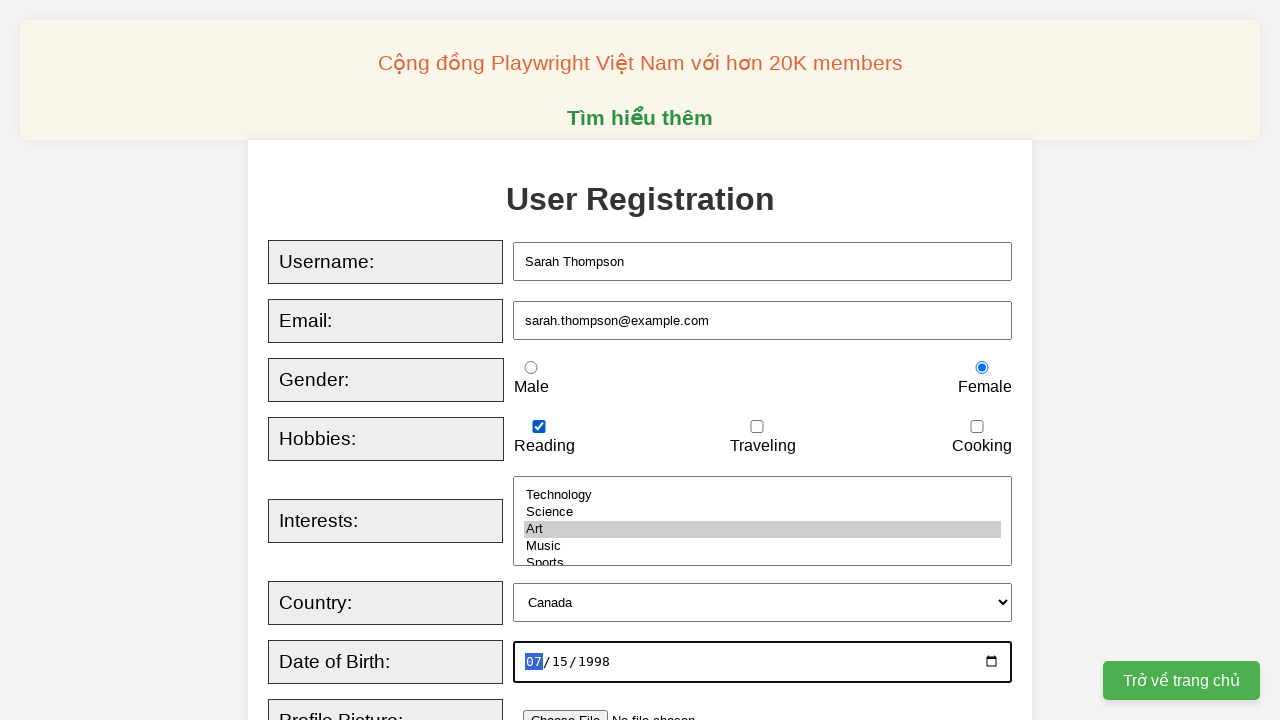

Filled bio textarea with developer description on xpath=//textarea[@id='bio']
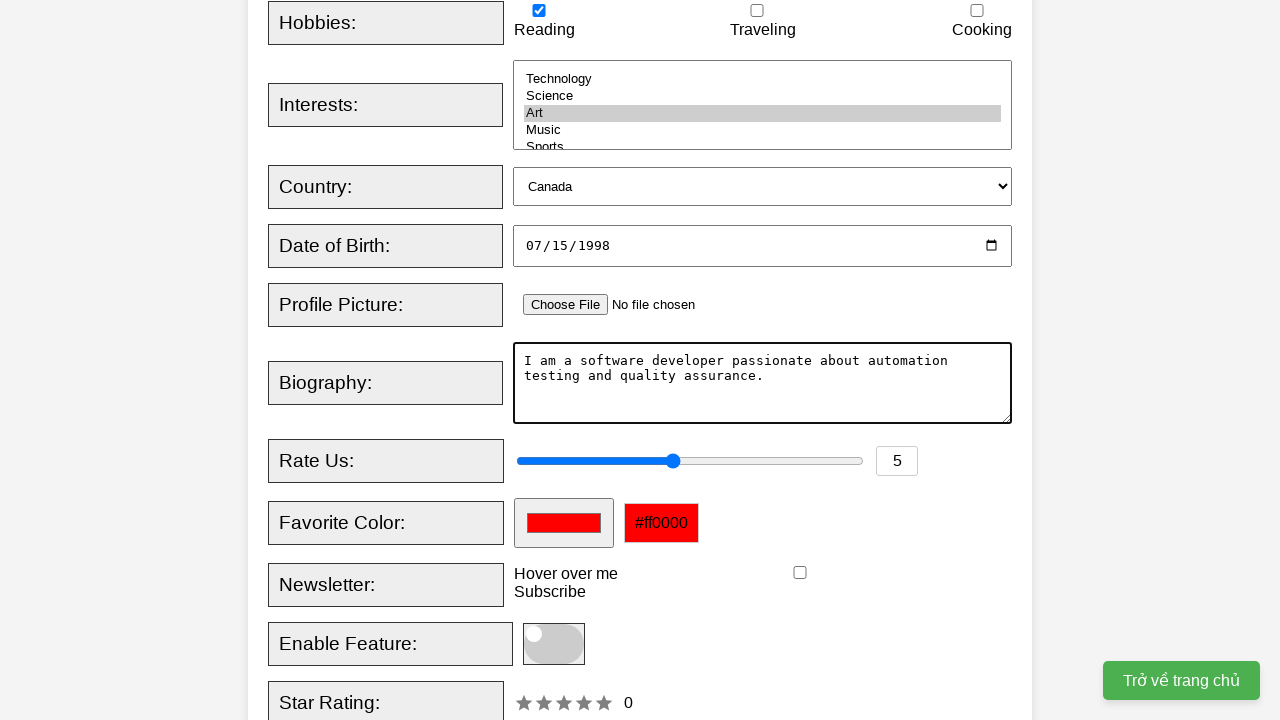

Checked newsletter subscription option at (800, 573) on xpath=//input[@id='newsletter']
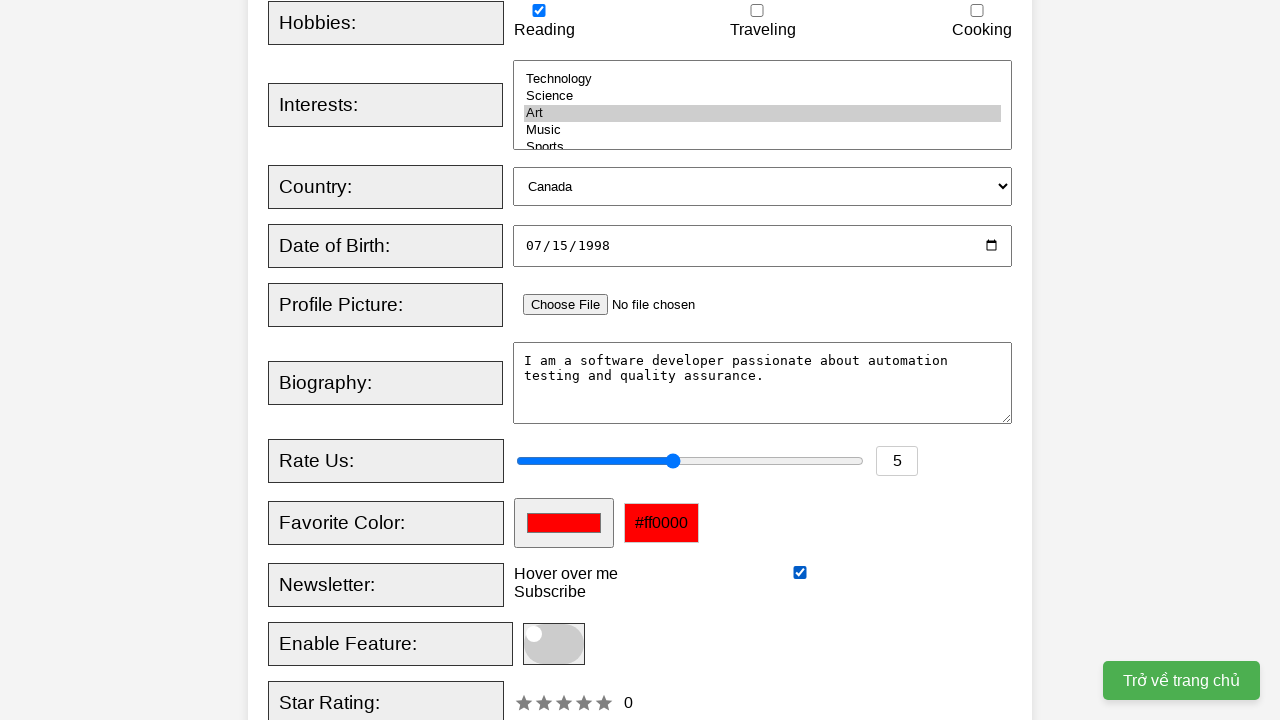

Clicked toggle option at (391, 644) on label[for='toggleOption']
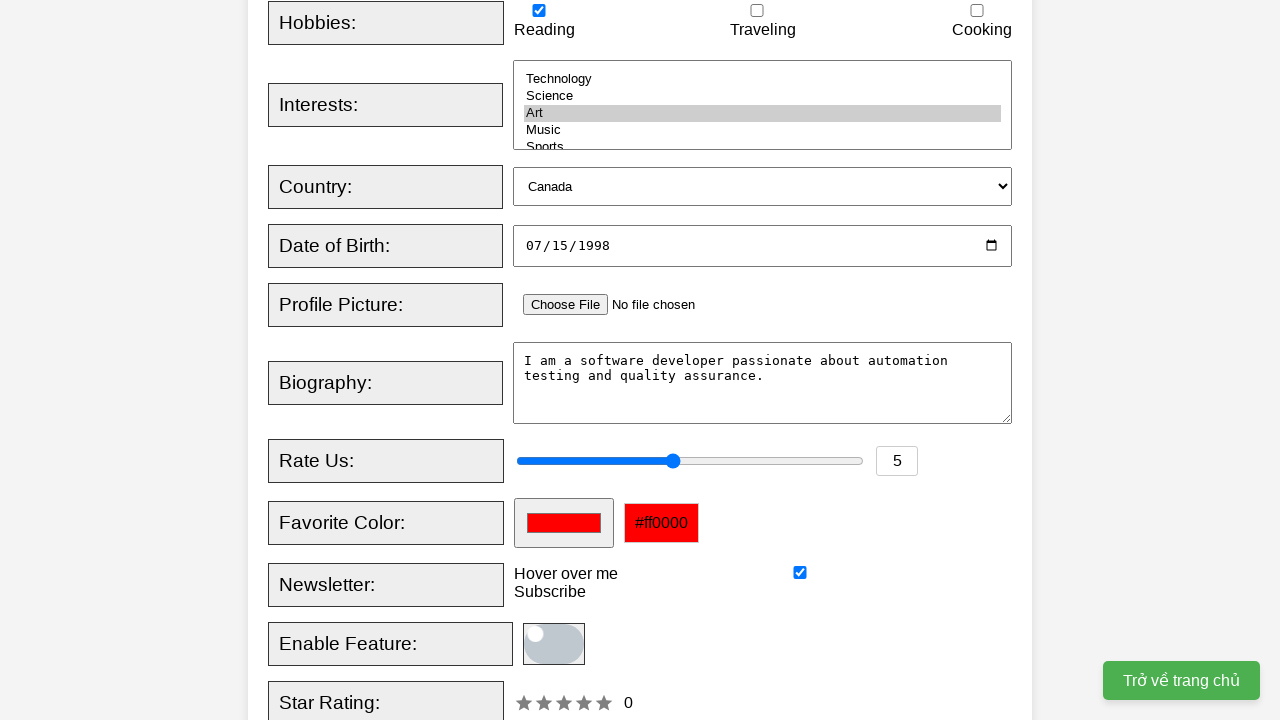

Clicked Register button to submit form at (528, 360) on xpath=//button[text()='Register']
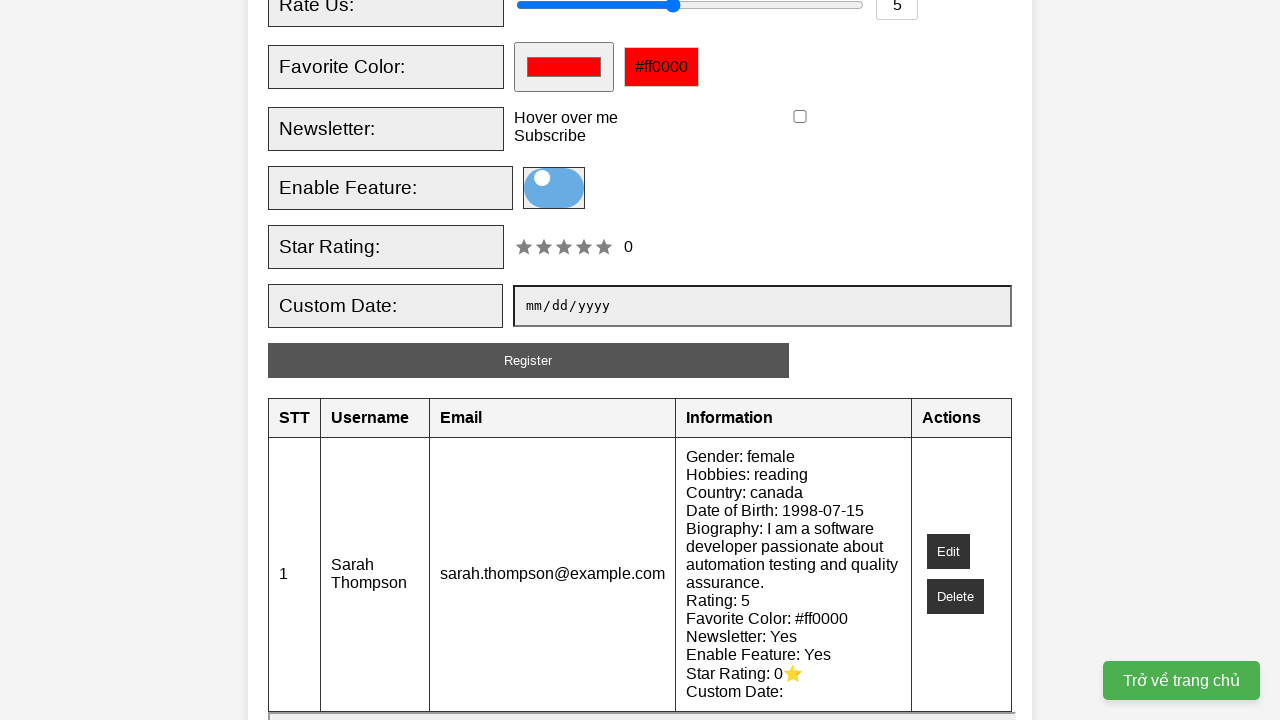

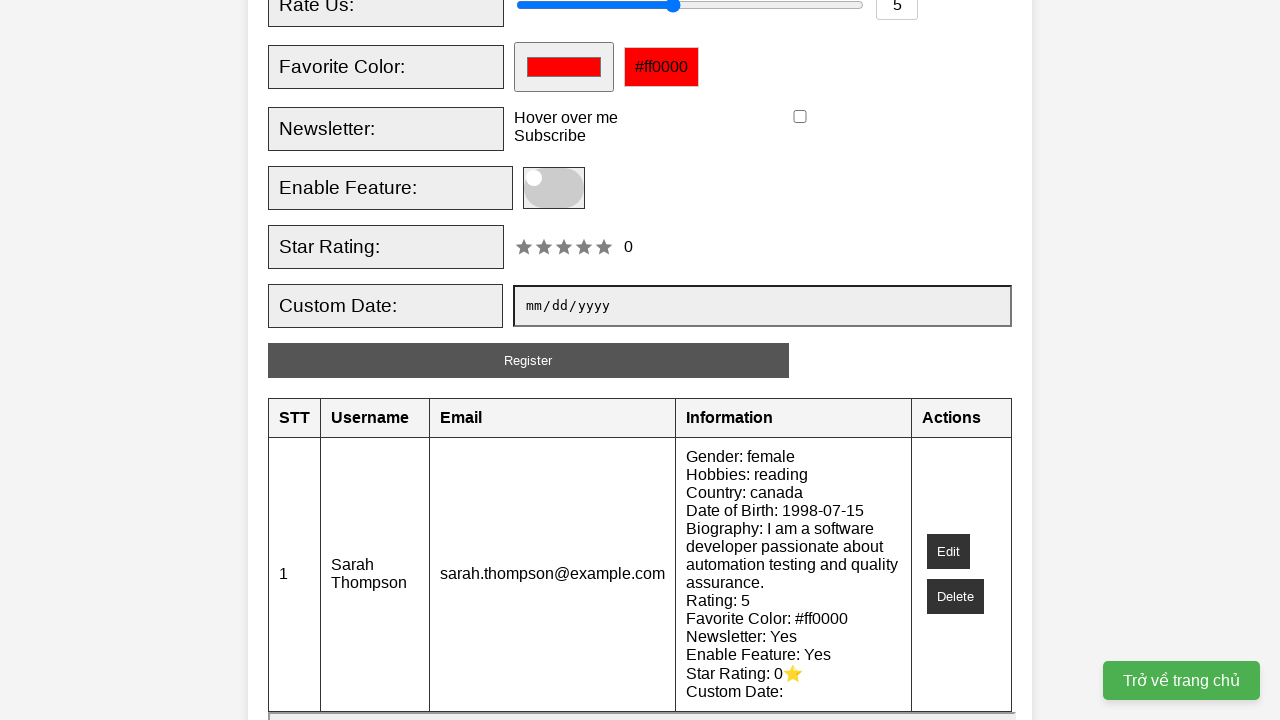